Tests dynamic controls functionality by toggling a checkbox's visibility, waiting for it to disappear and reappear, then clicking it to select it

Starting URL: https://www.training-support.net/webelements/dynamic-controls

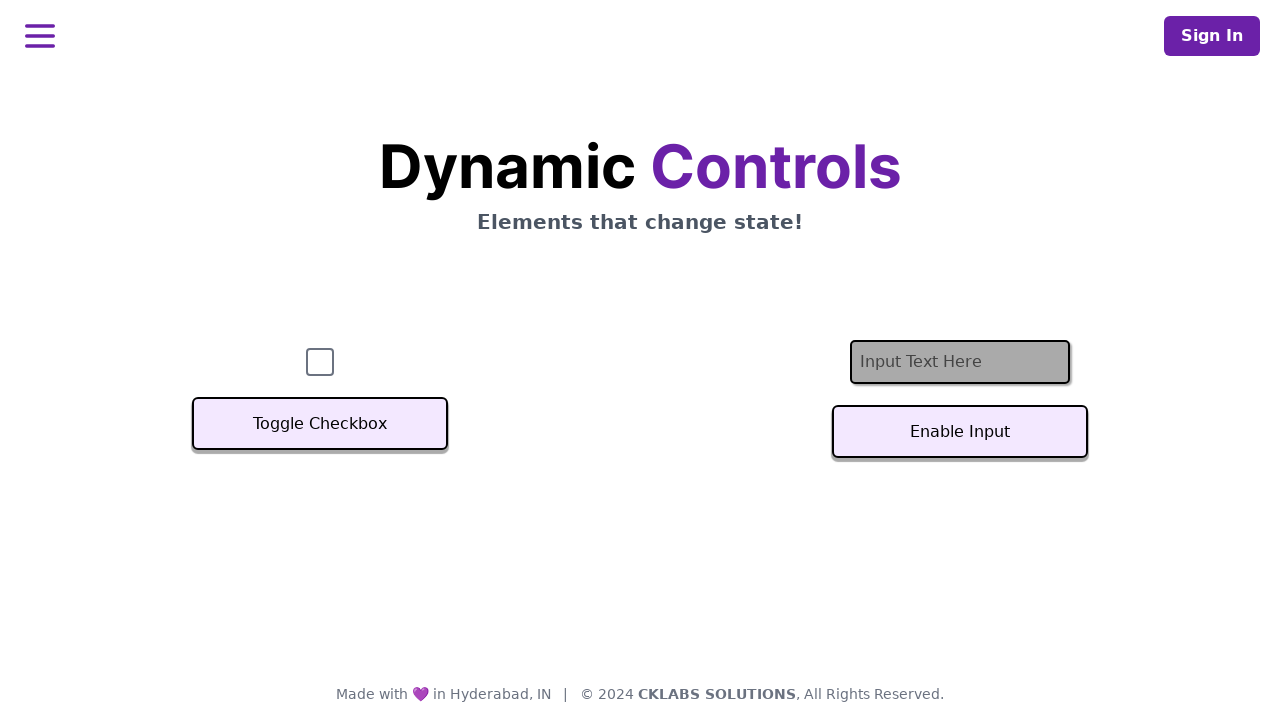

Verified checkbox is initially visible
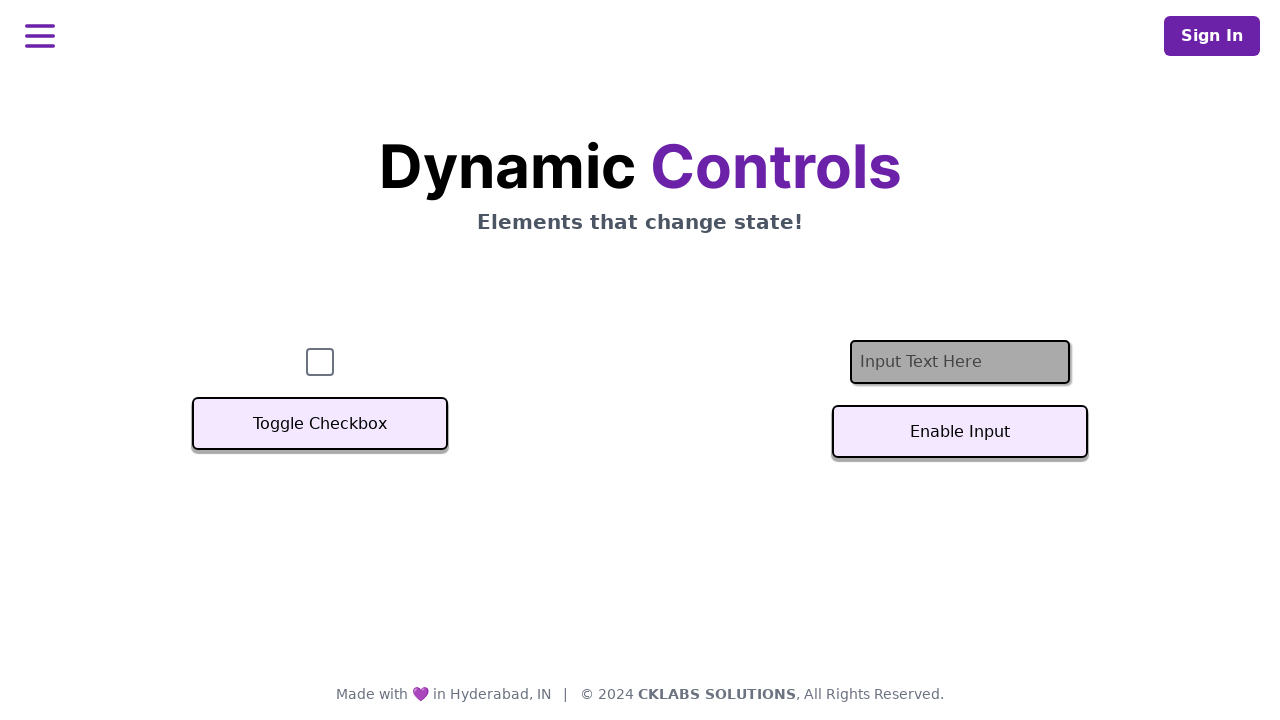

Clicked toggle button to hide checkbox at (320, 424) on xpath=//button[text()='Toggle Checkbox']
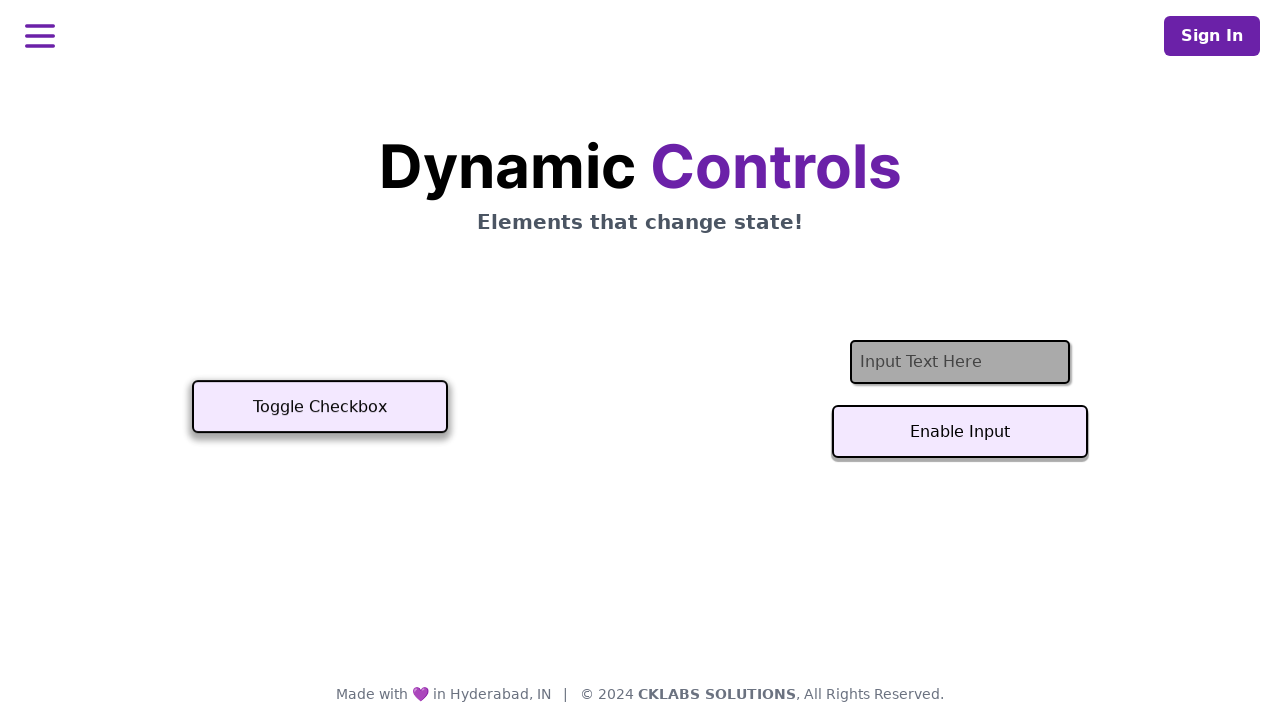

Checkbox disappeared after toggle
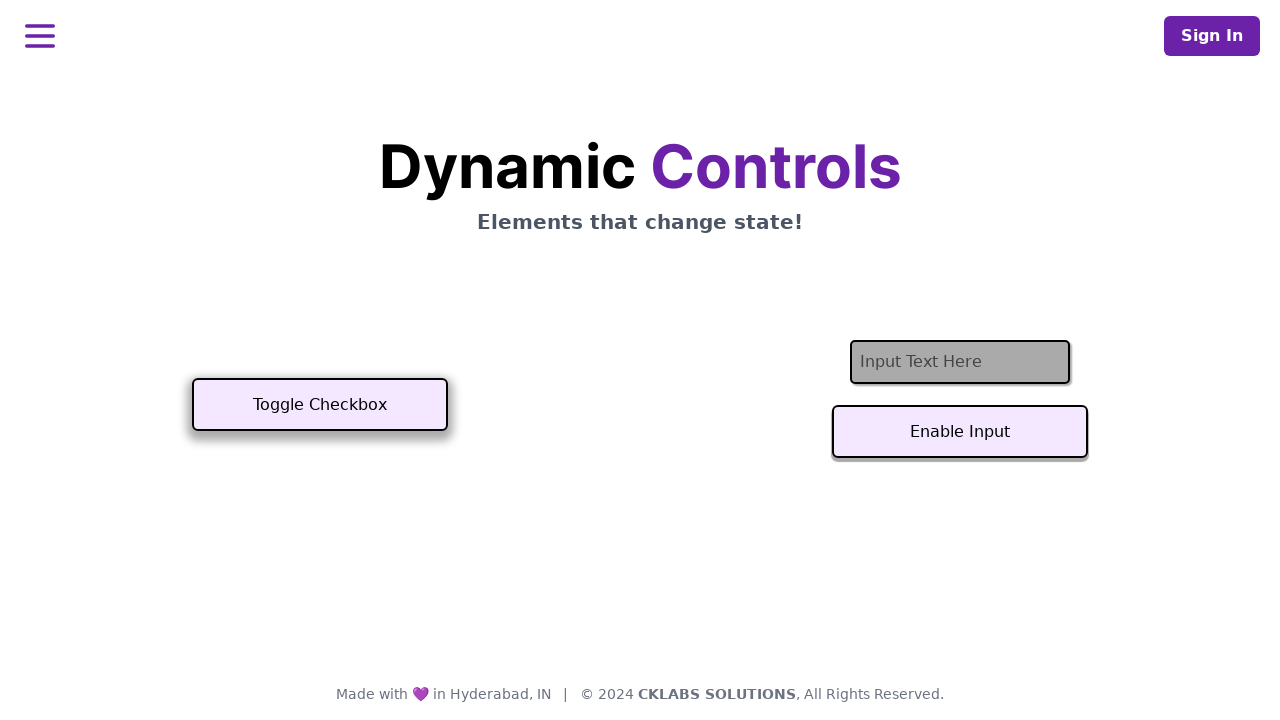

Clicked toggle button to show checkbox again at (320, 405) on xpath=//button[text()='Toggle Checkbox']
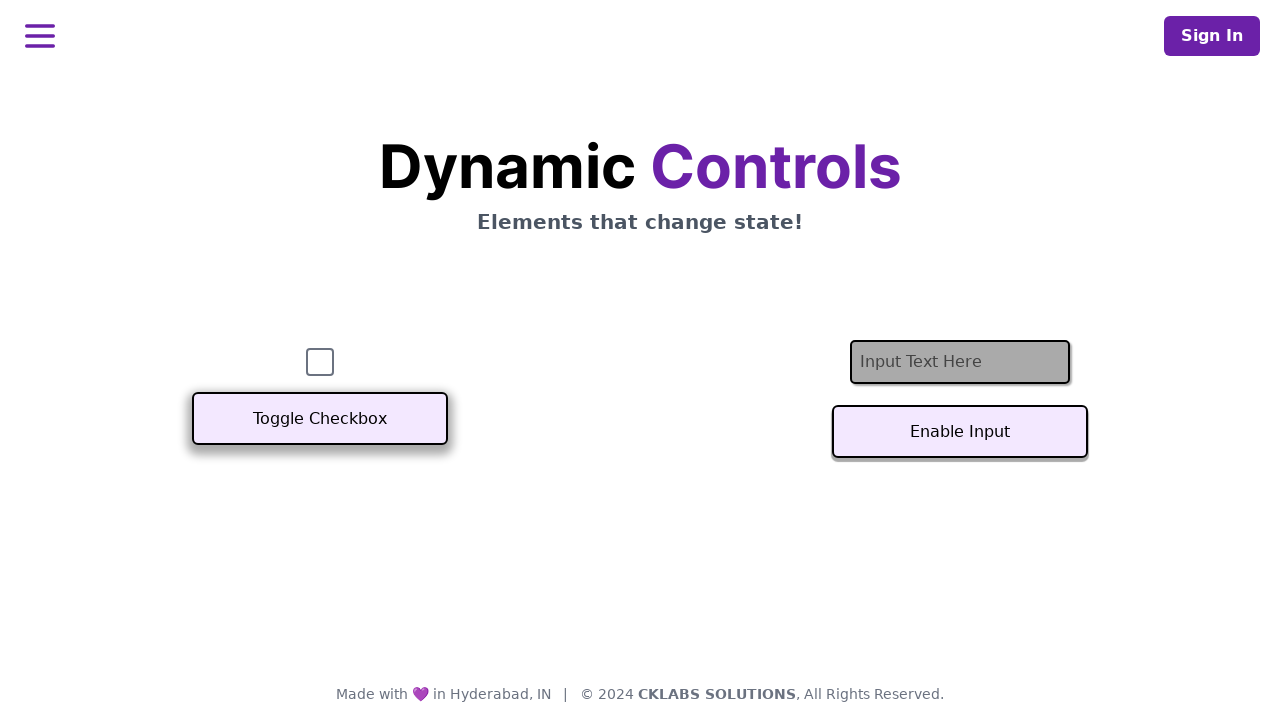

Checkbox reappeared and is now visible
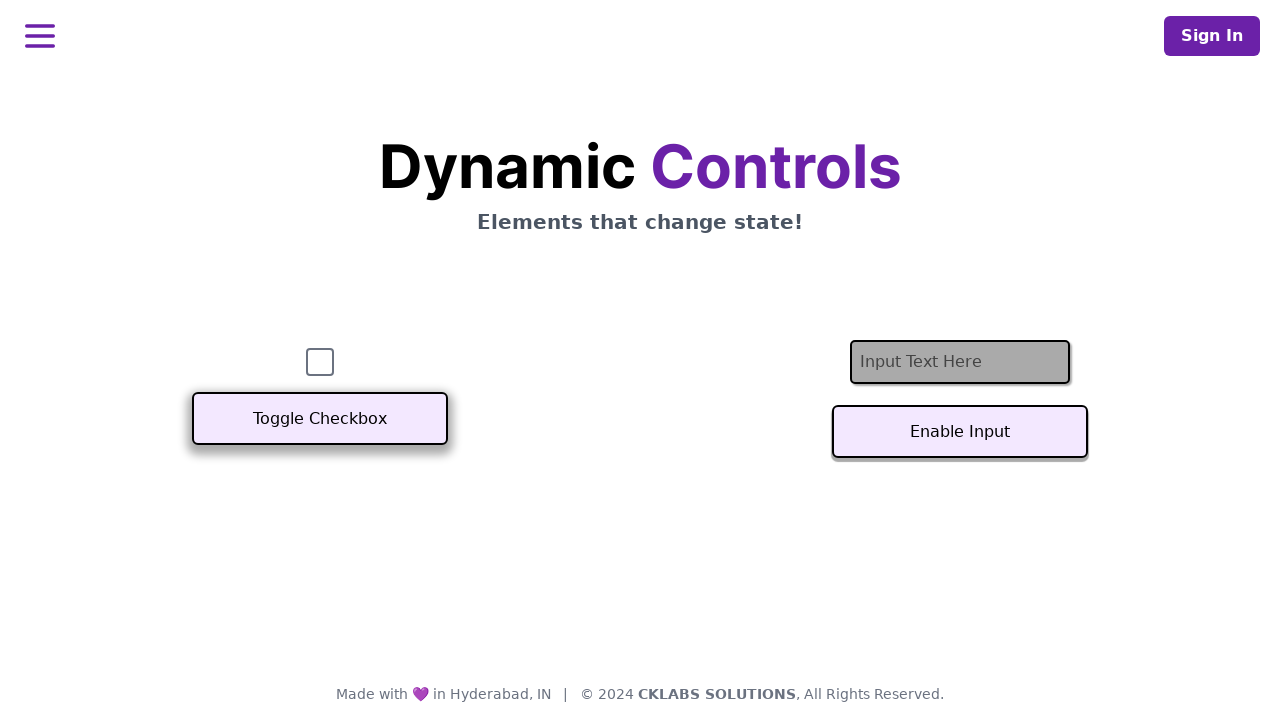

Clicked checkbox to select it at (320, 362) on #checkbox
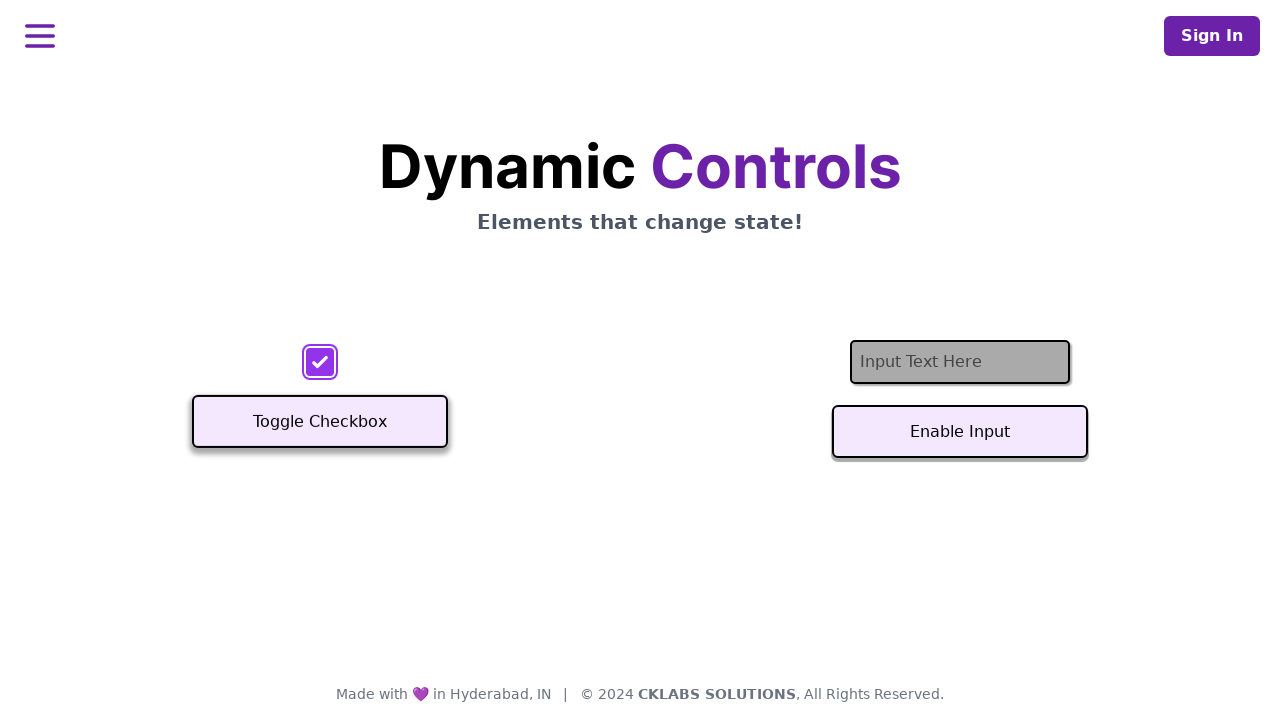

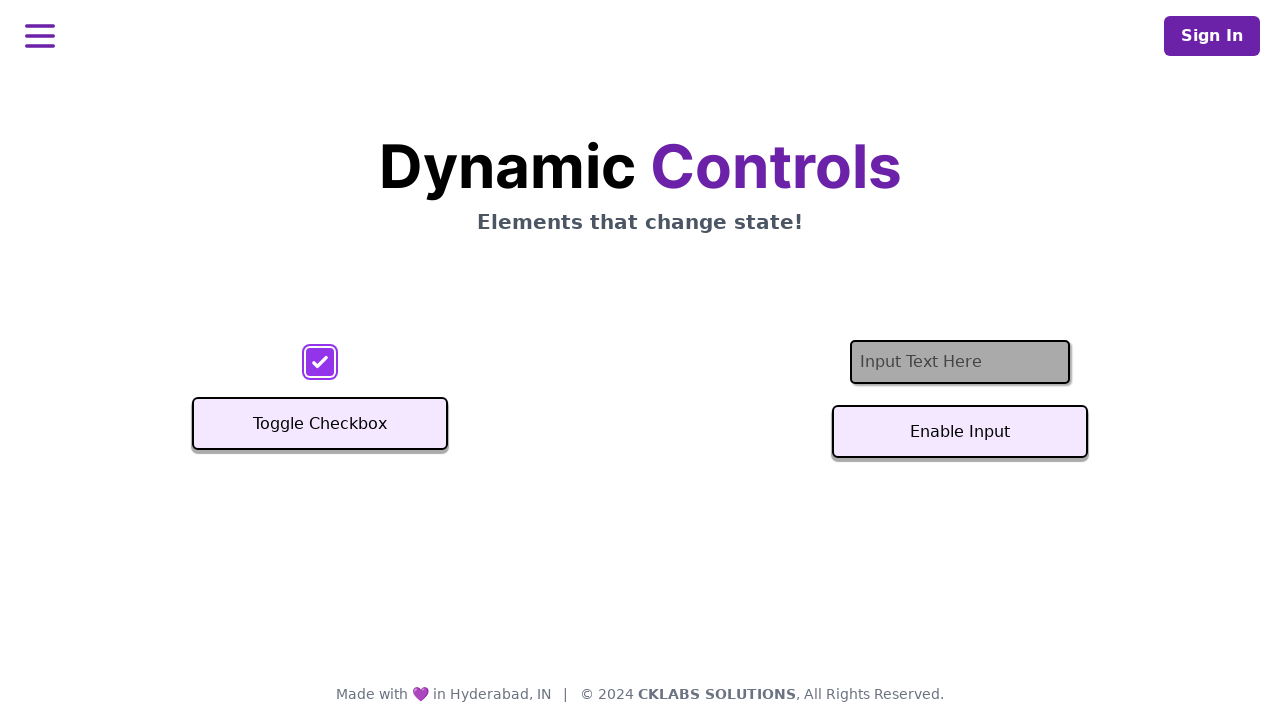